Tests that clicking the Form Authentication link redirects to the Login Page (does not perform actual login)

Starting URL: https://the-internet.herokuapp.com/

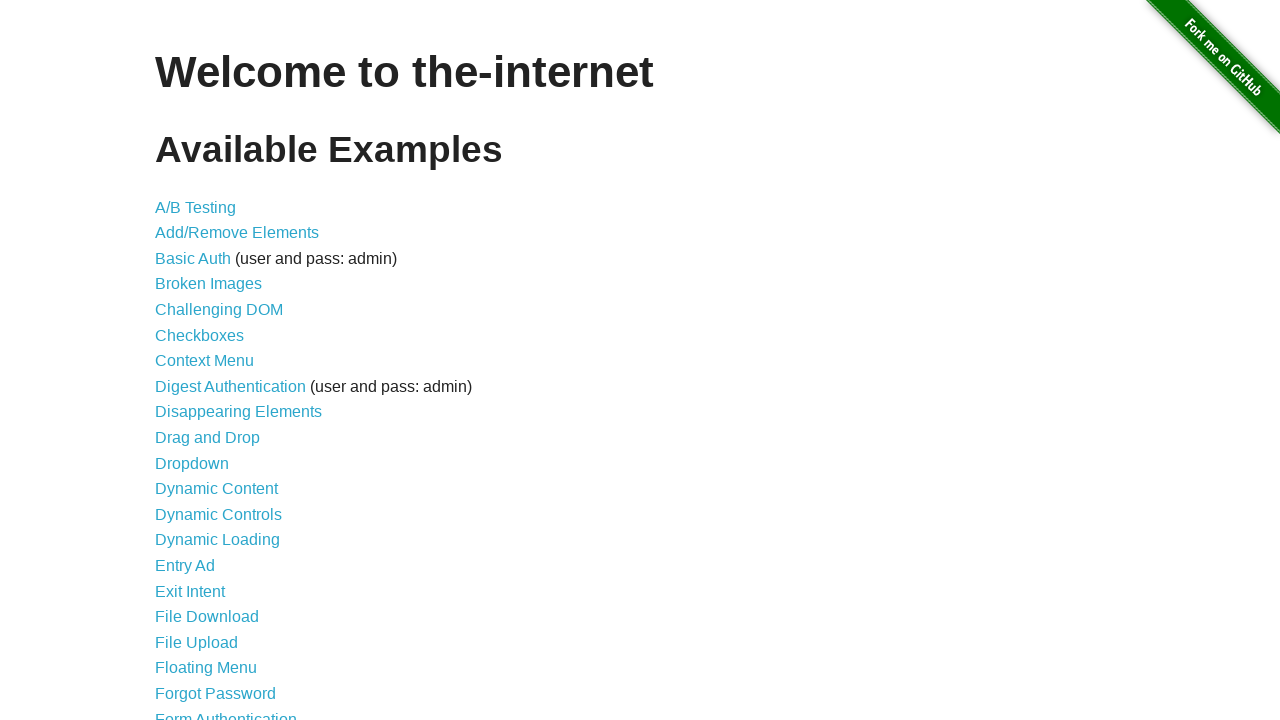

Clicked the Form Authentication link at (226, 712) on a[href='/login']
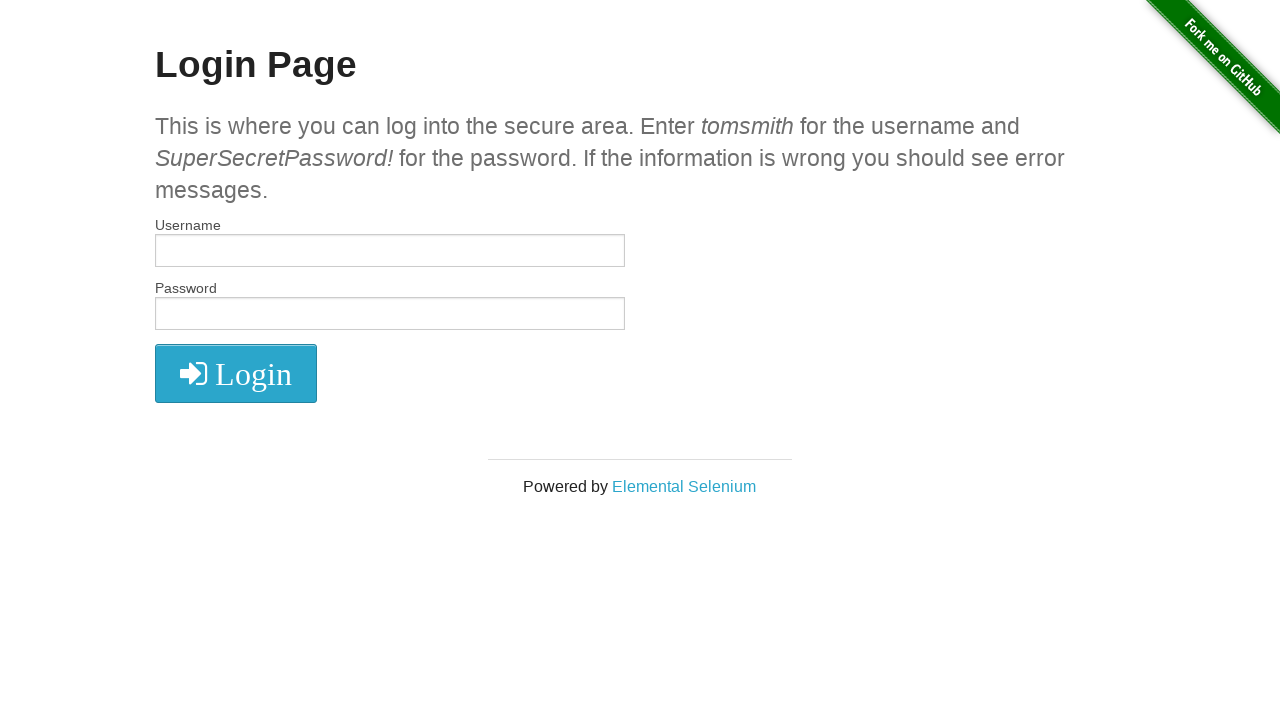

Waited for page header to load
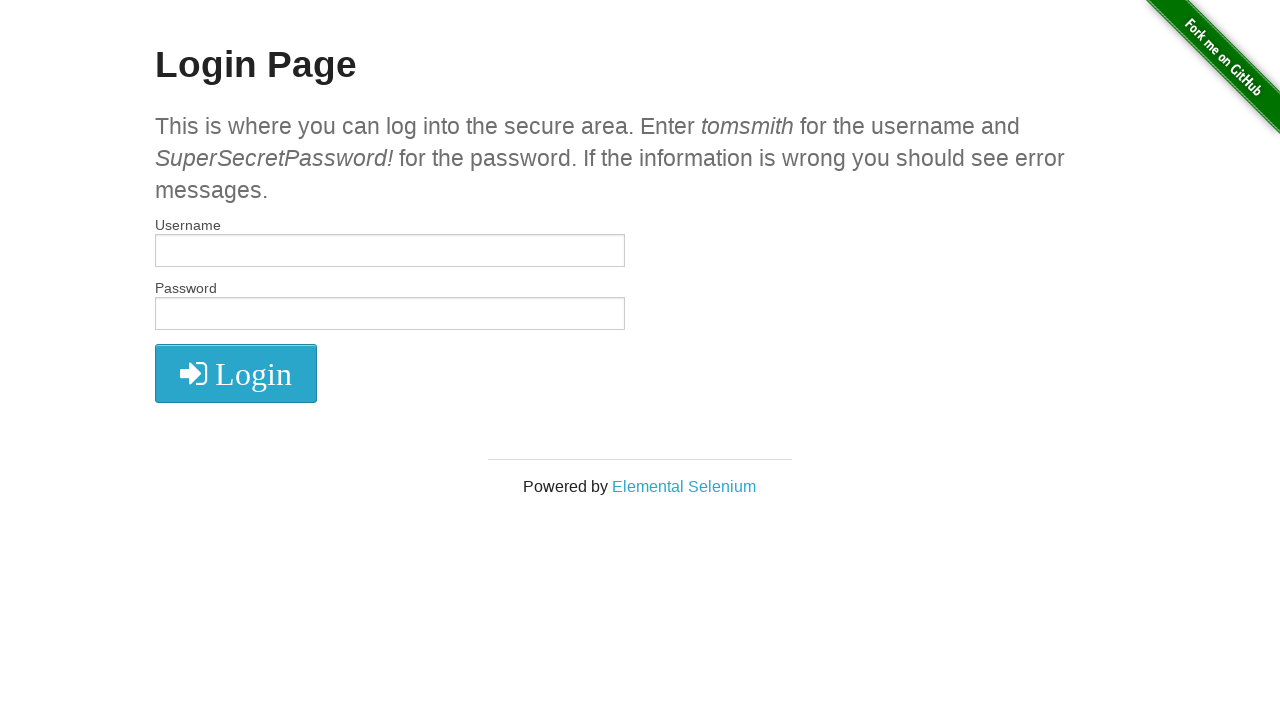

Retrieved header text from h2 element
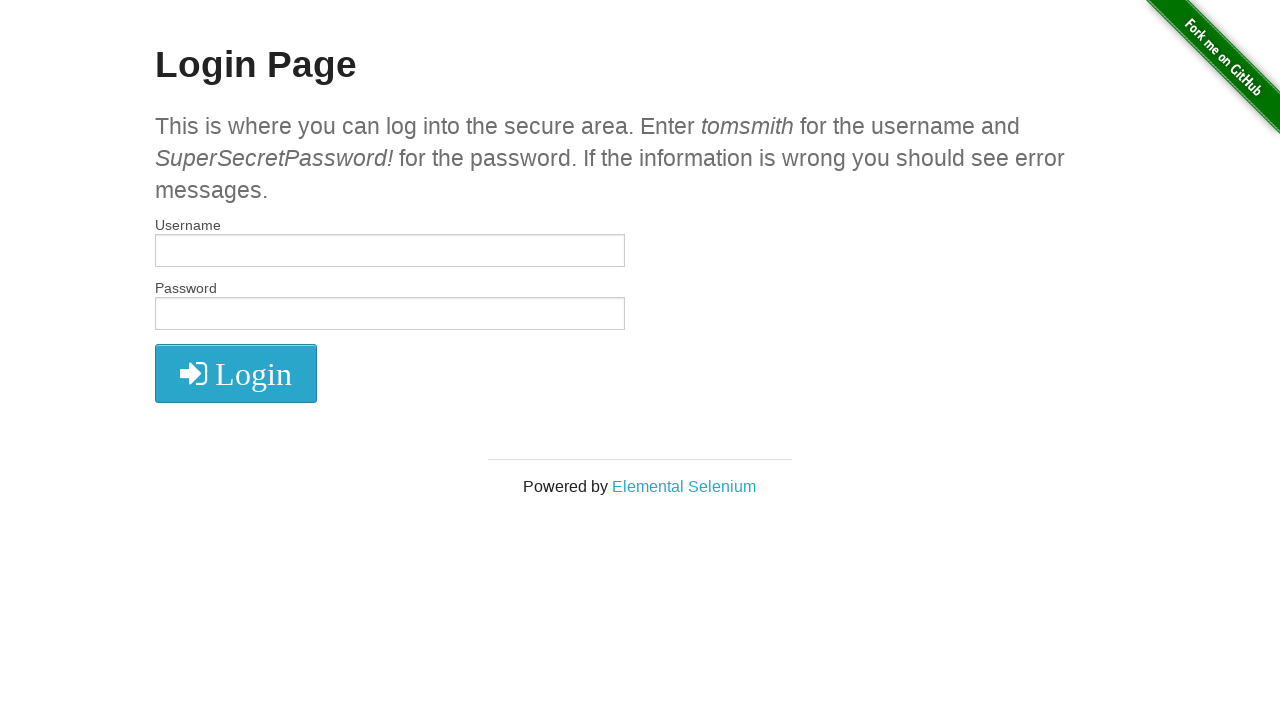

Verified that header text equals 'Login Page' - redirect successful
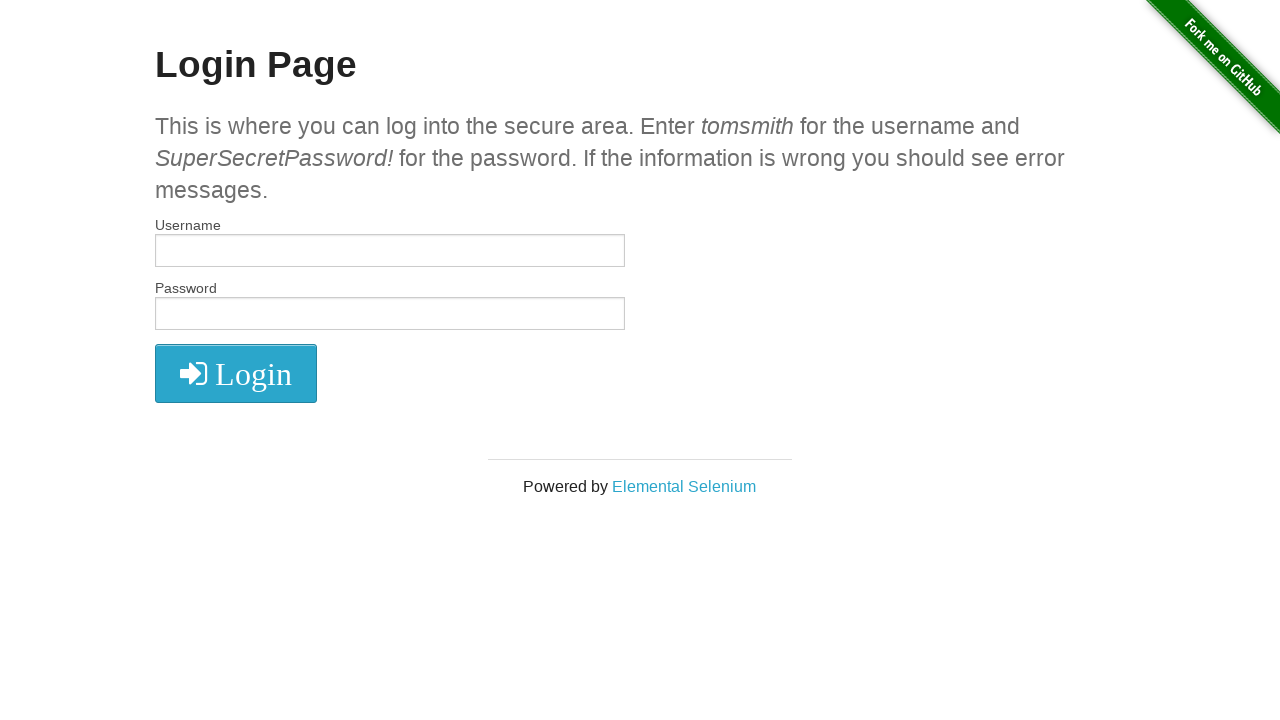

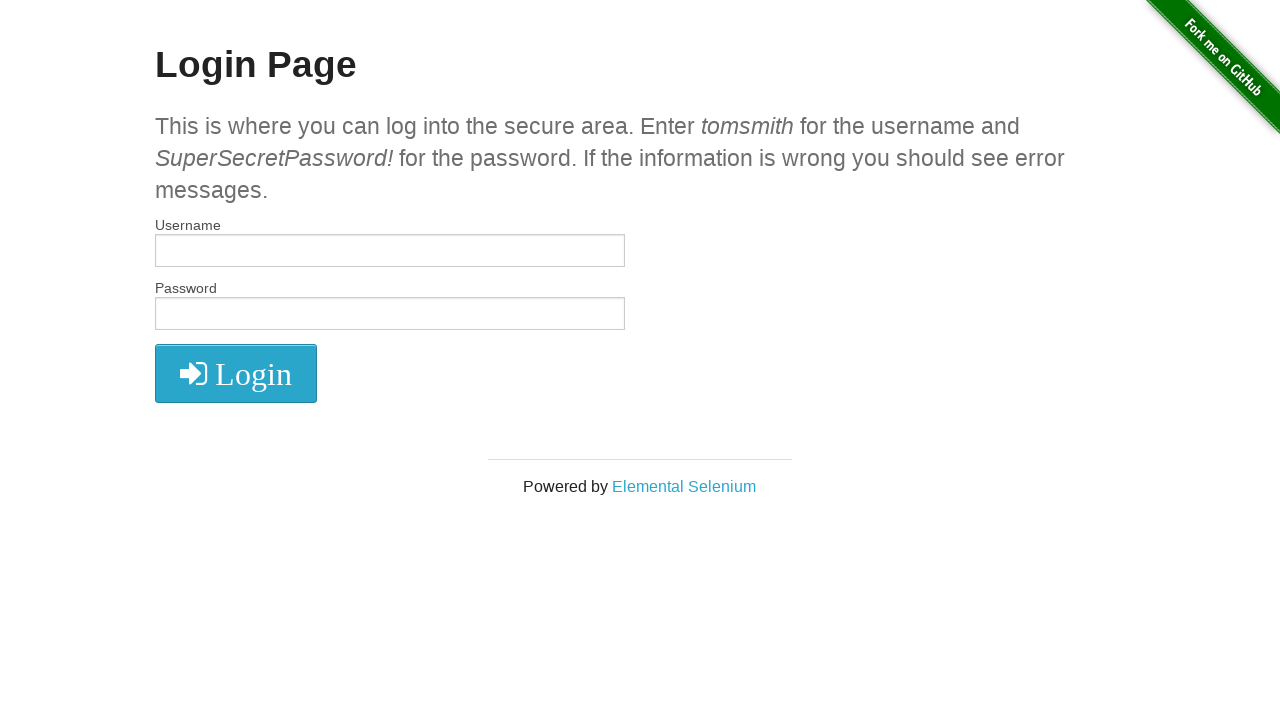